Tests that todo data persists after page reload

Starting URL: https://demo.playwright.dev/todomvc

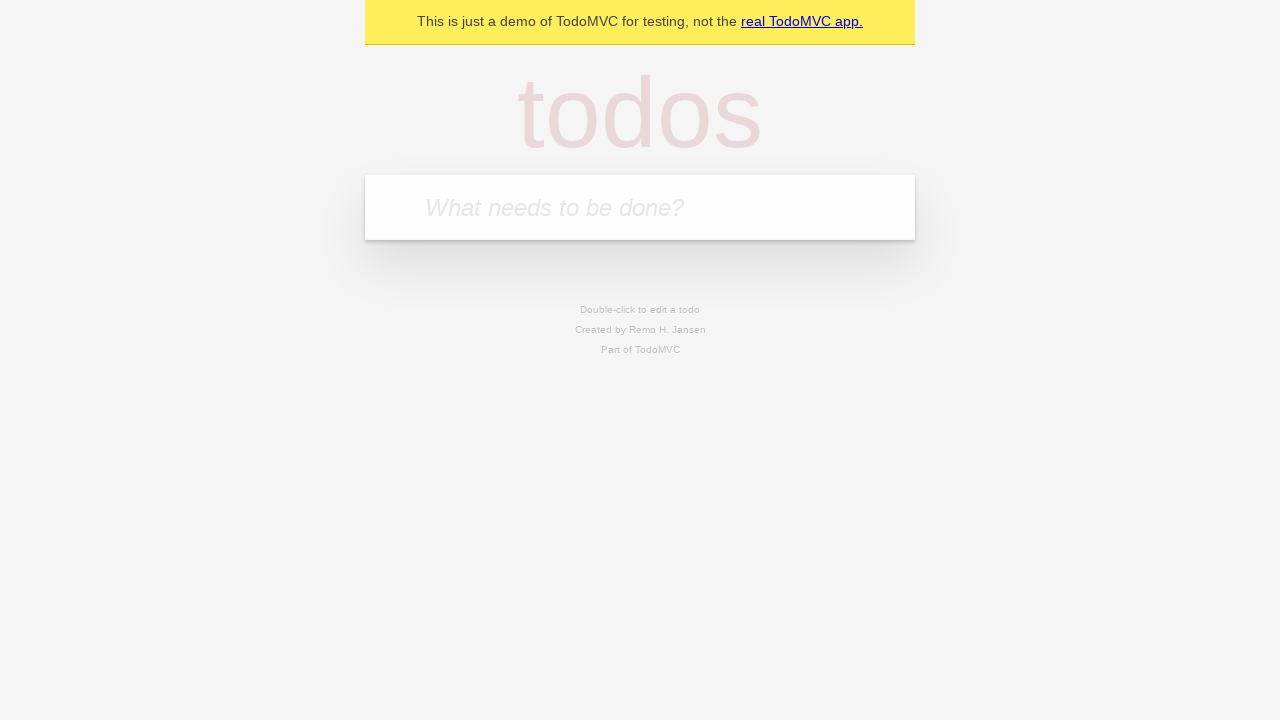

Filled todo input with 'buy some cheese' on internal:attr=[placeholder="What needs to be done?"i]
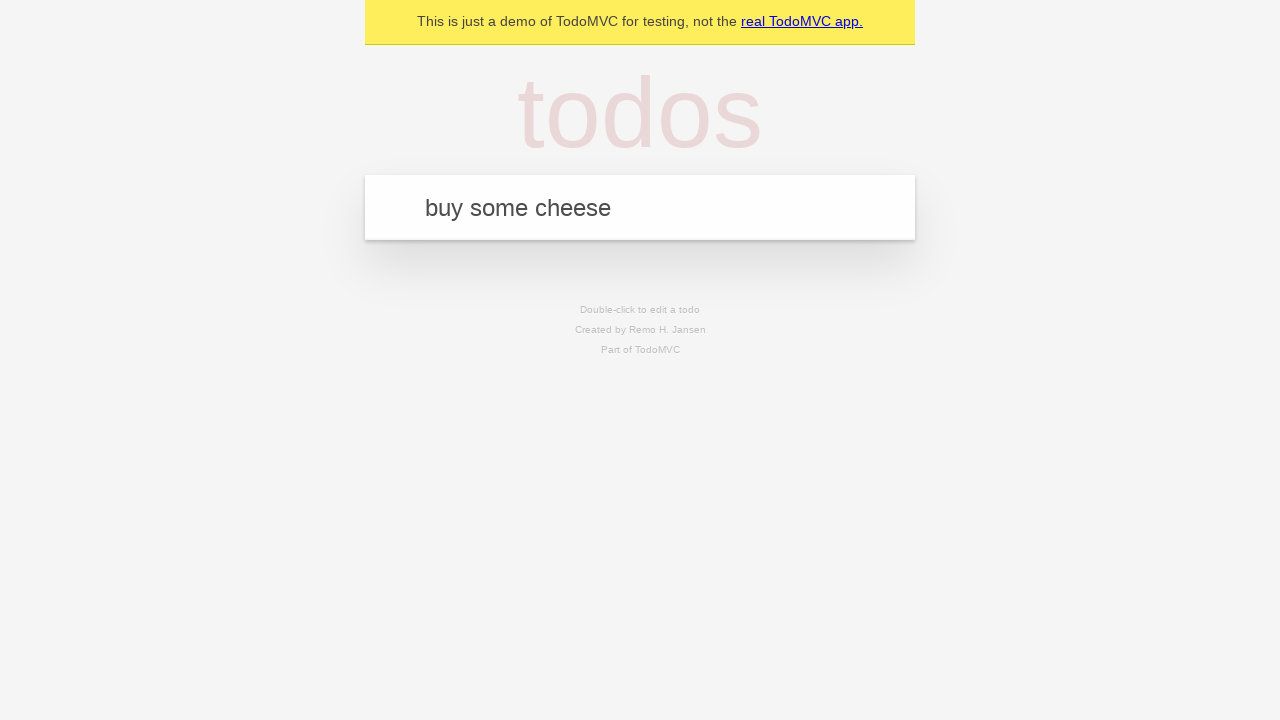

Pressed Enter to create first todo on internal:attr=[placeholder="What needs to be done?"i]
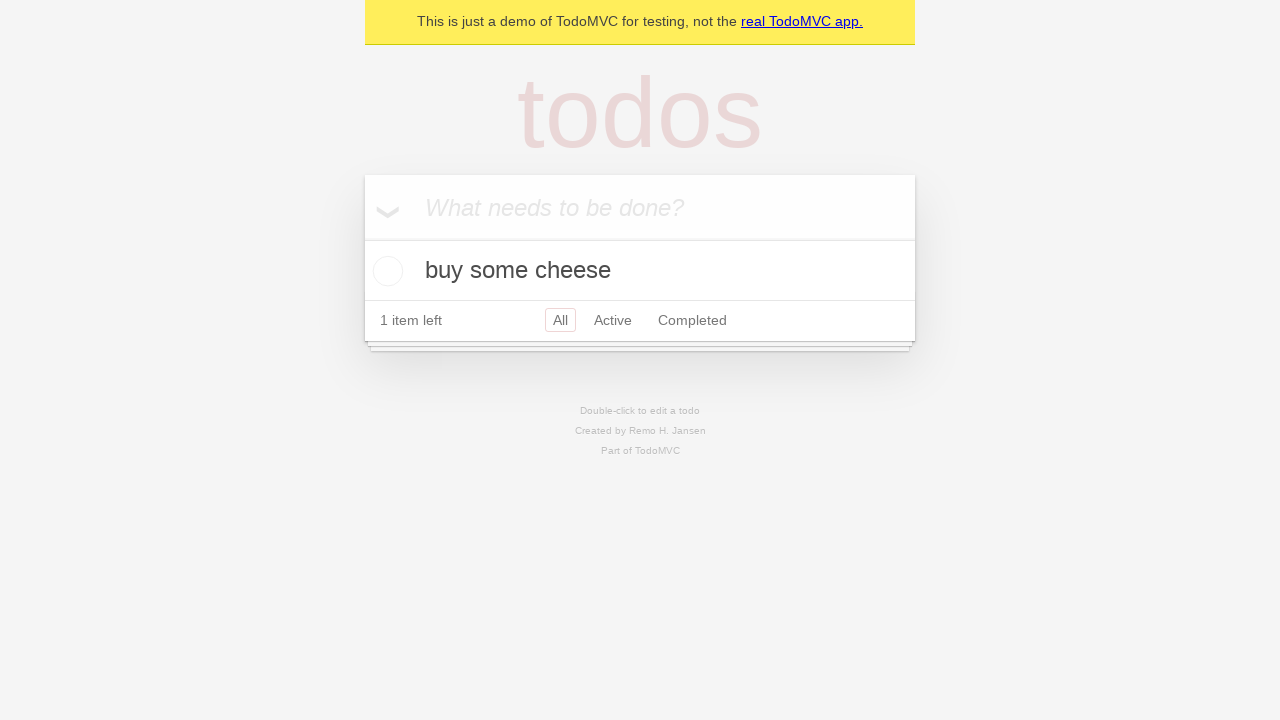

Filled todo input with 'feed the cat' on internal:attr=[placeholder="What needs to be done?"i]
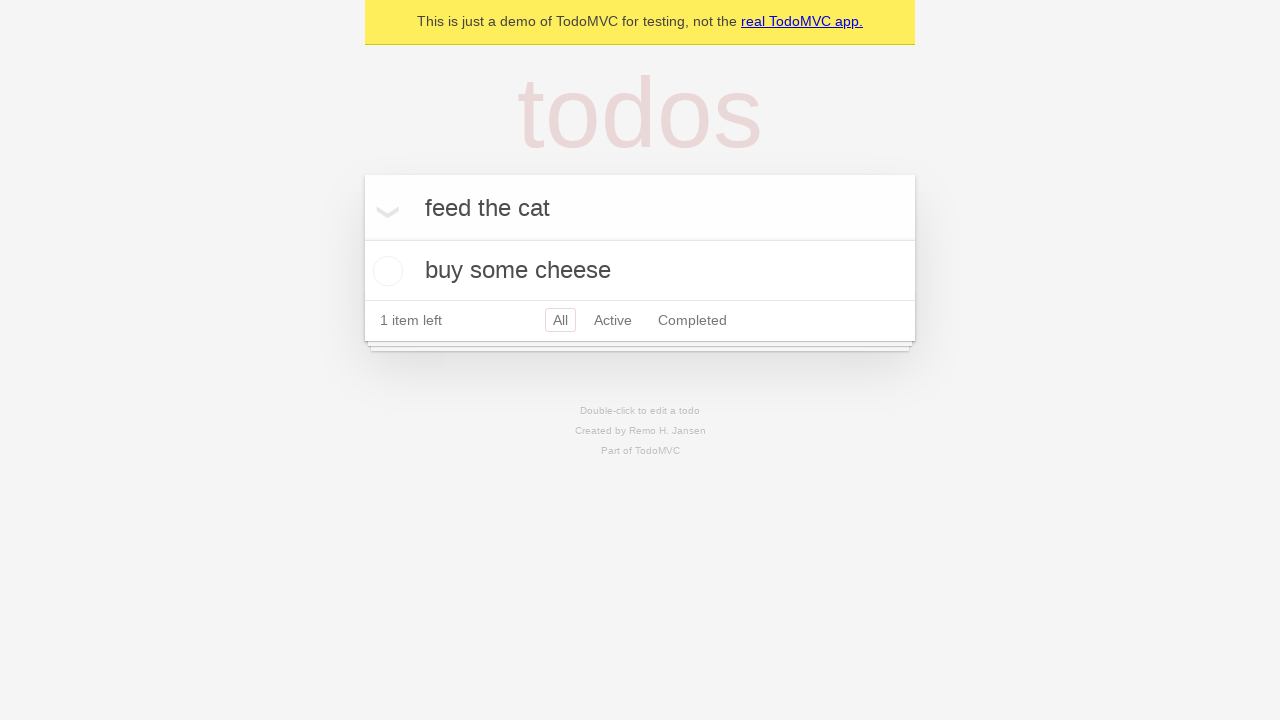

Pressed Enter to create second todo on internal:attr=[placeholder="What needs to be done?"i]
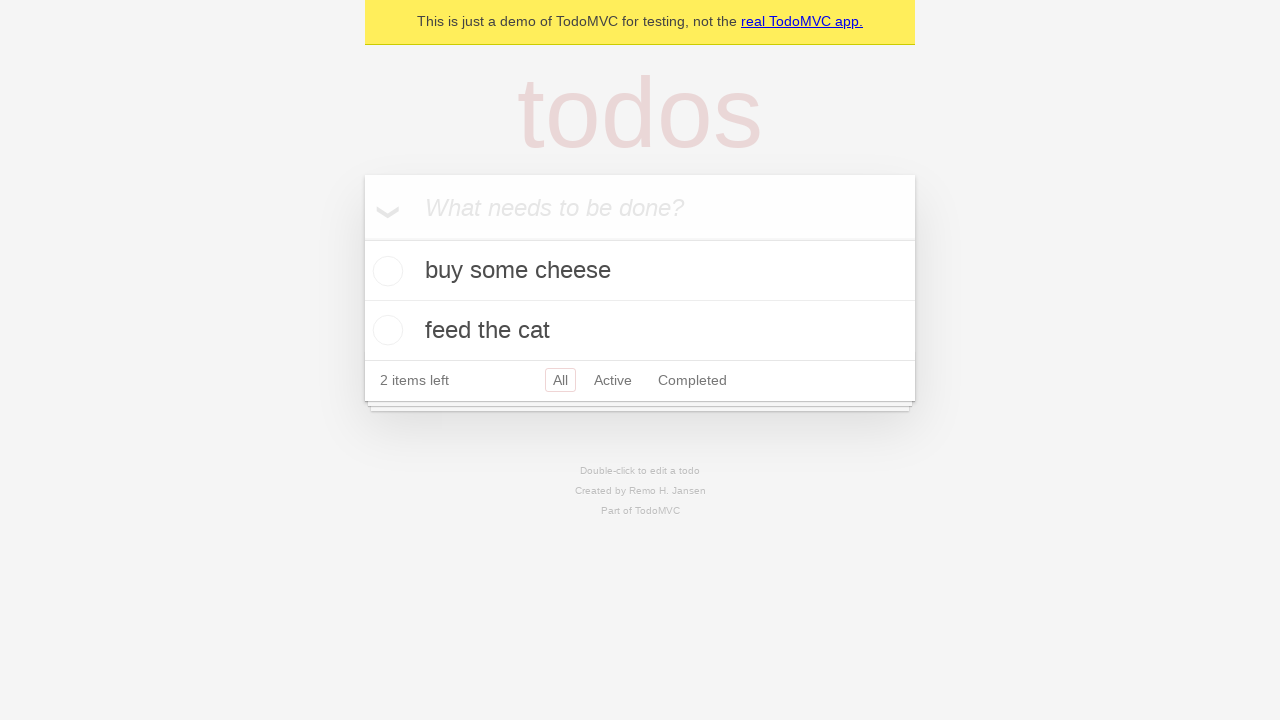

Checked the first todo item at (385, 271) on internal:testid=[data-testid="todo-item"s] >> nth=0 >> internal:role=checkbox
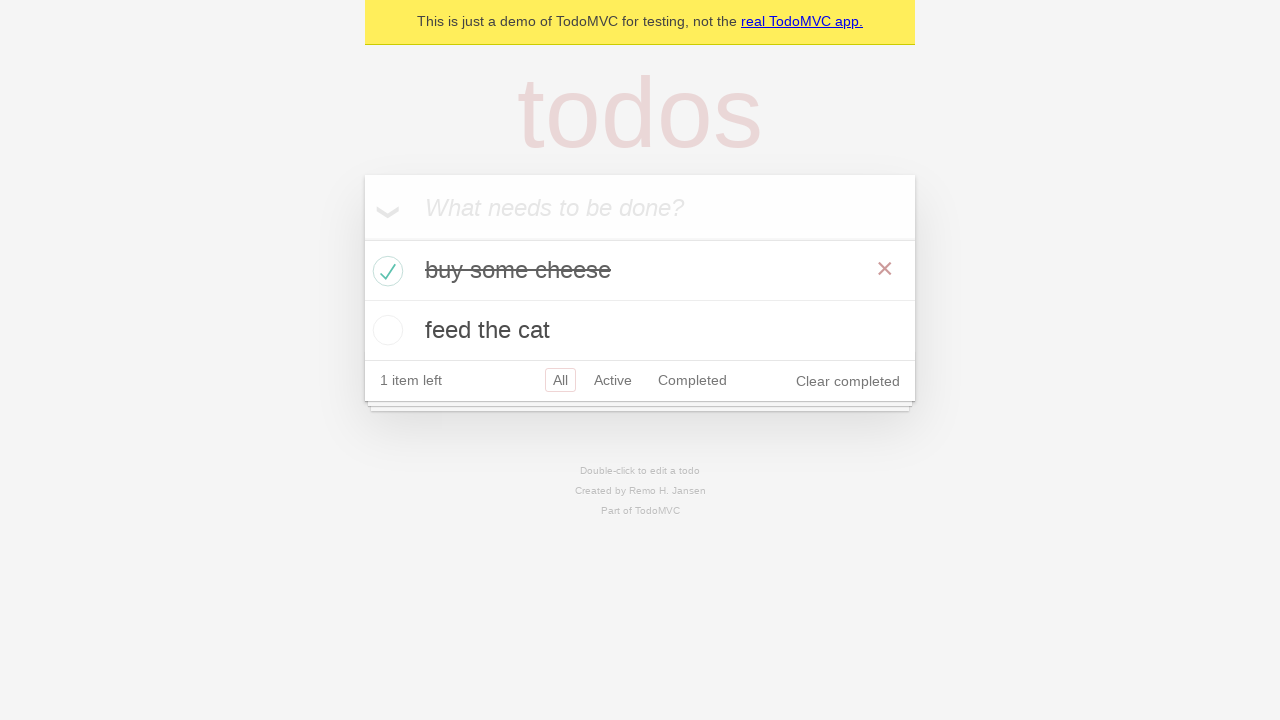

Reloaded the page to test data persistence
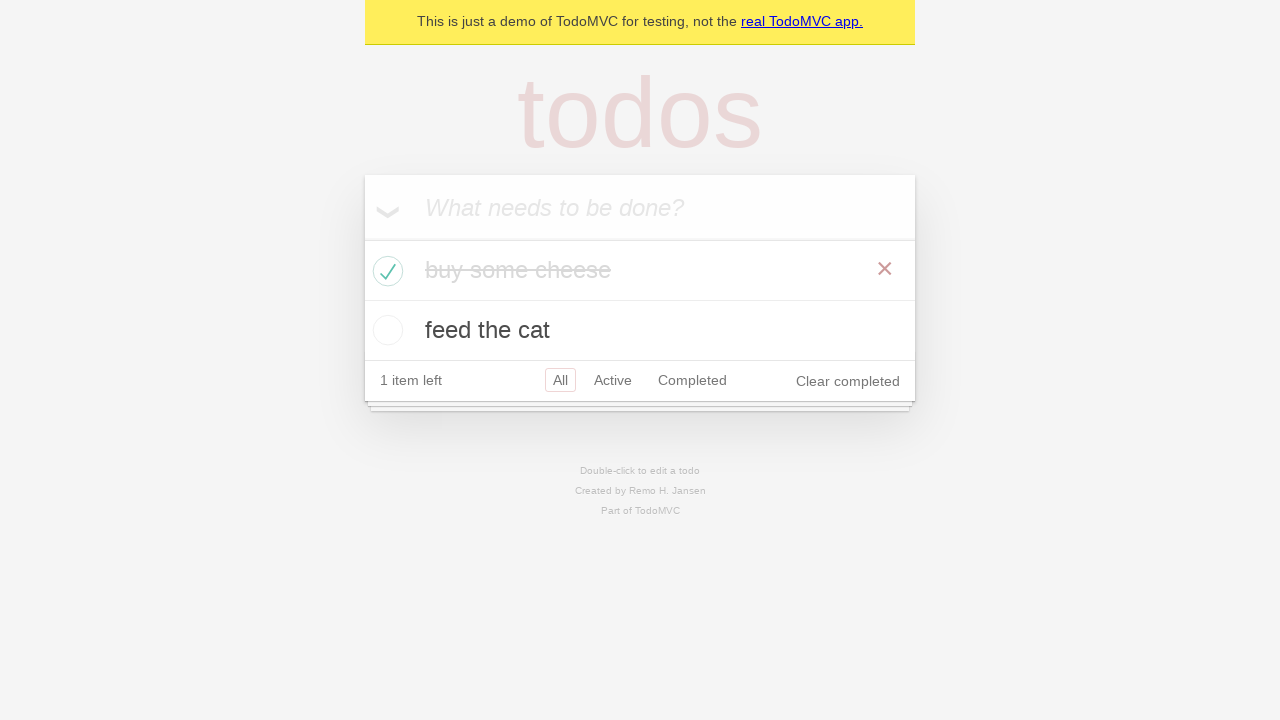

Todos have loaded after page reload, verifying data persistence
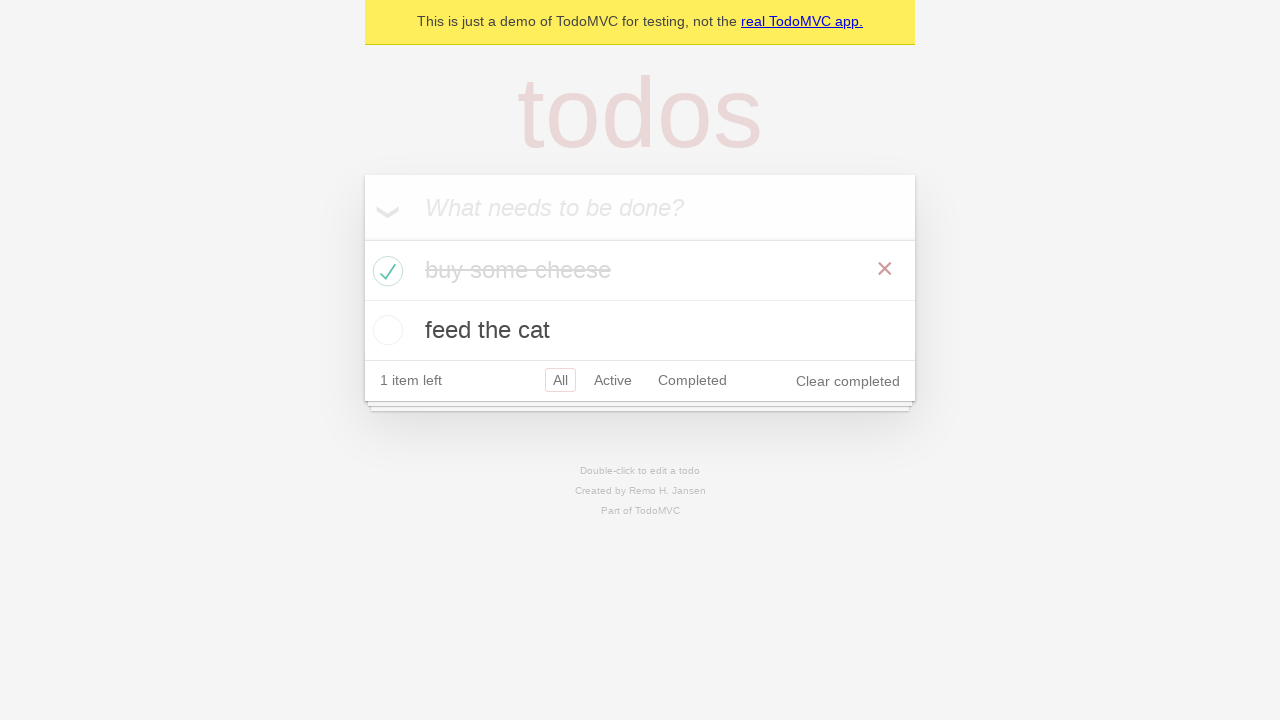

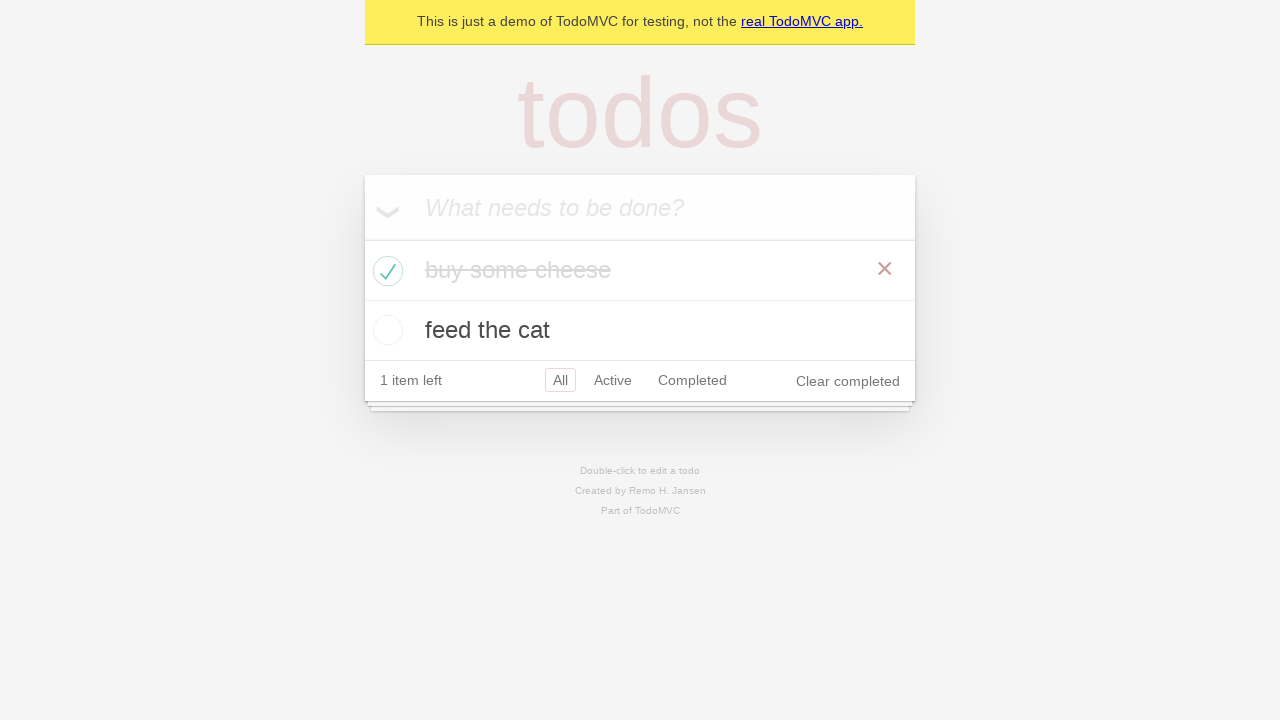